Navigates to a website and measures page load performance metrics using the Navigation Timing API

Starting URL: https://www.litespeedtech.com

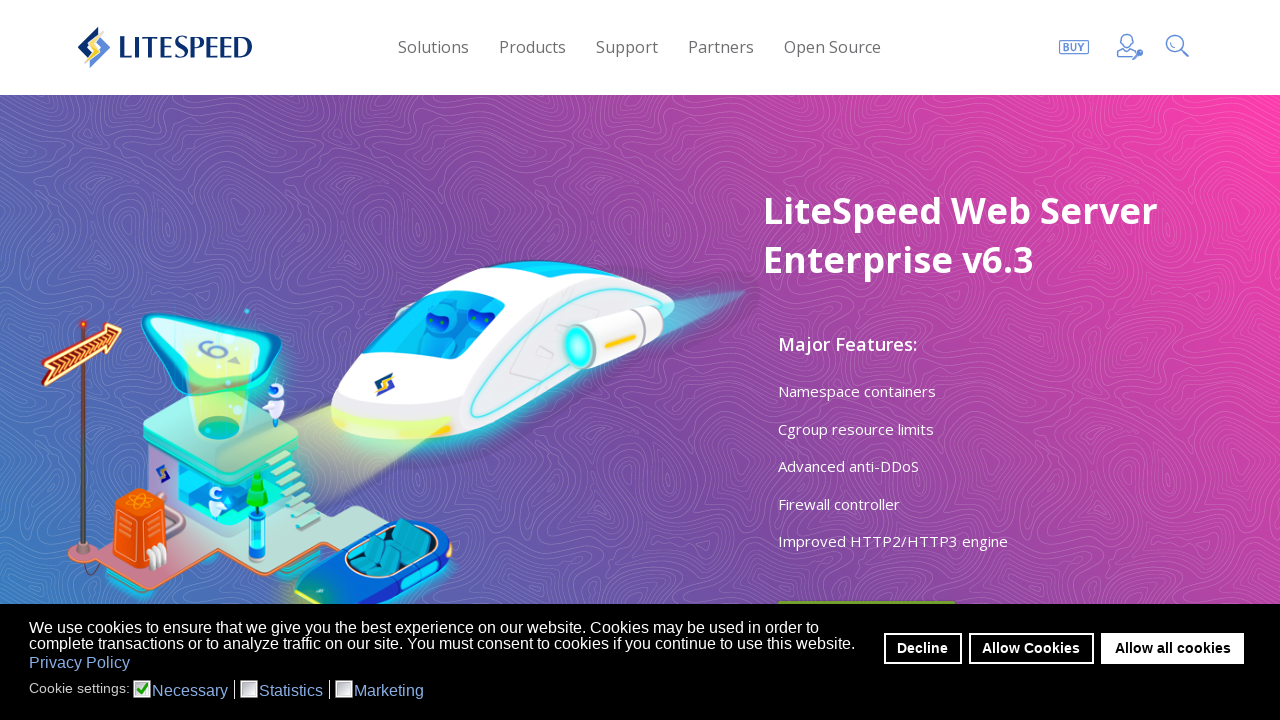

Navigated to https://www.litespeedtech.com
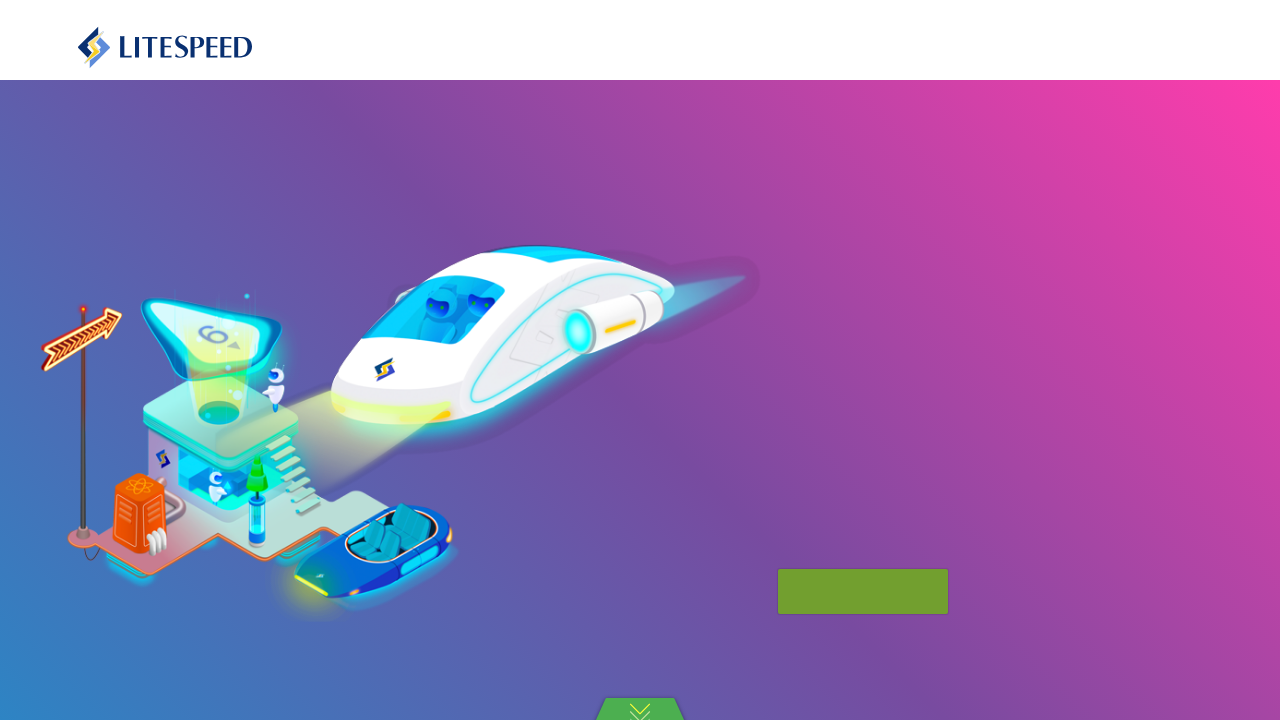

Retrieved navigationStart timing metric
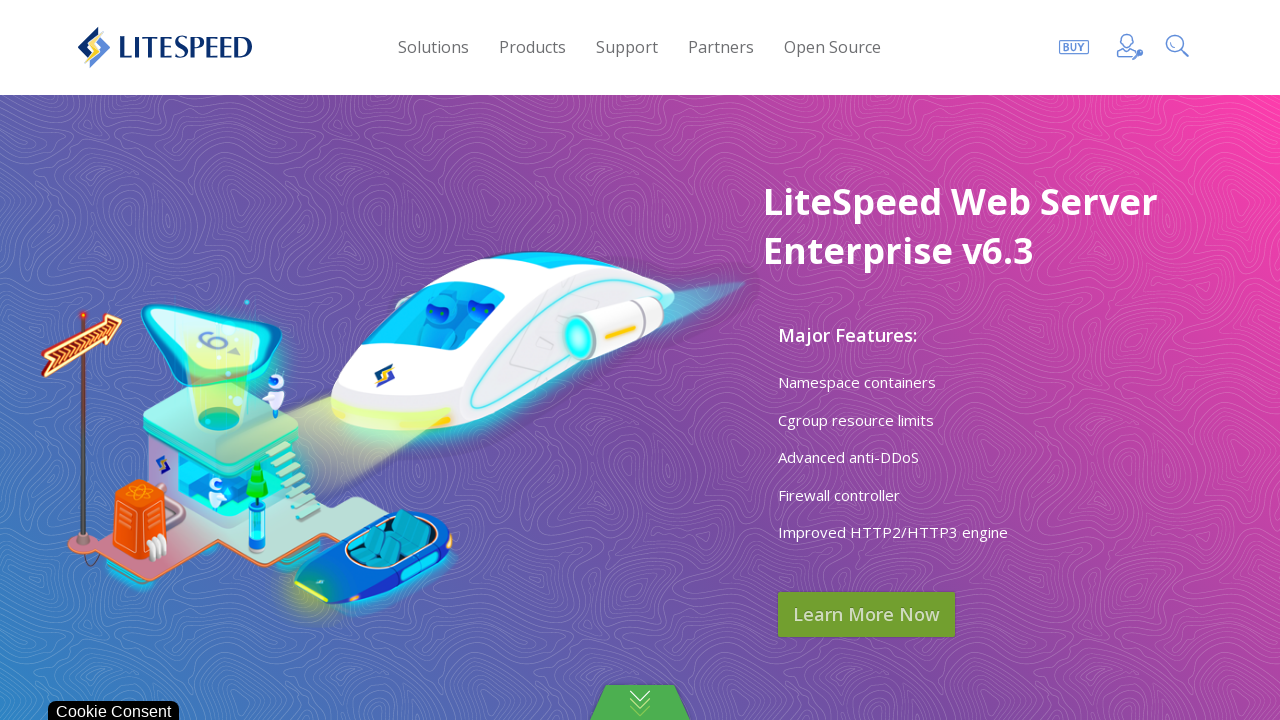

Retrieved responseStart timing metric
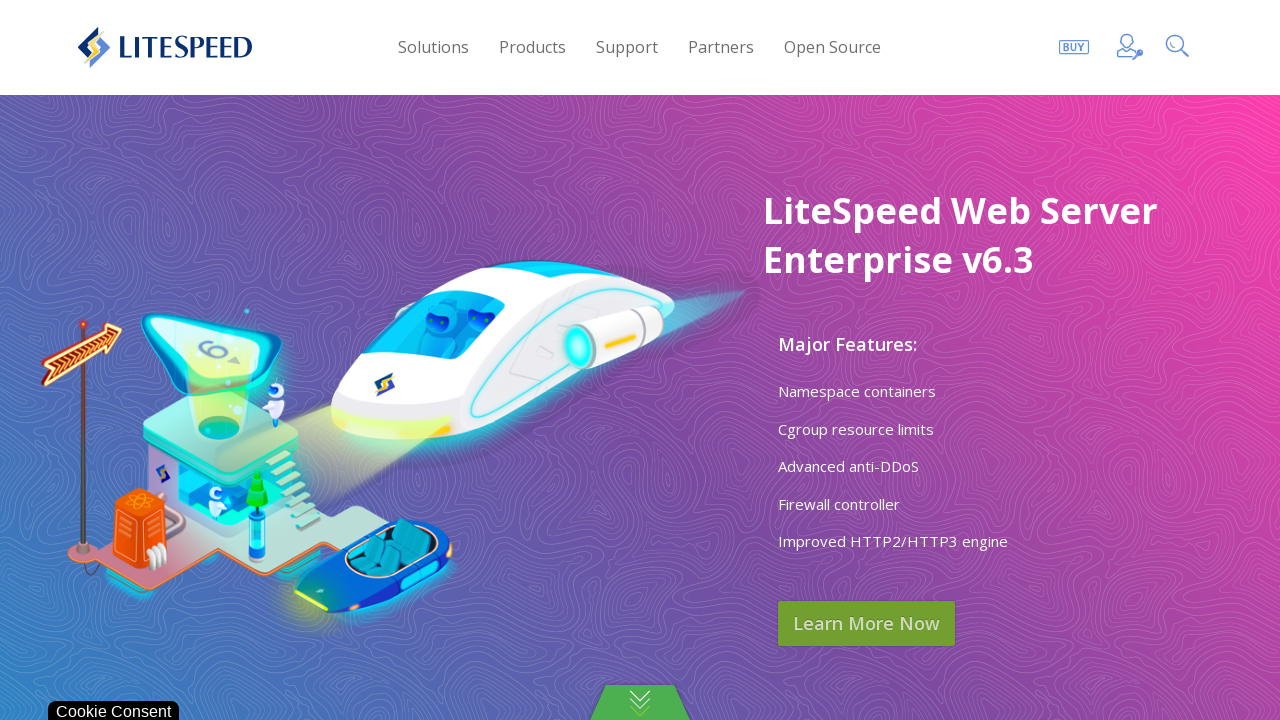

Retrieved domComplete timing metric
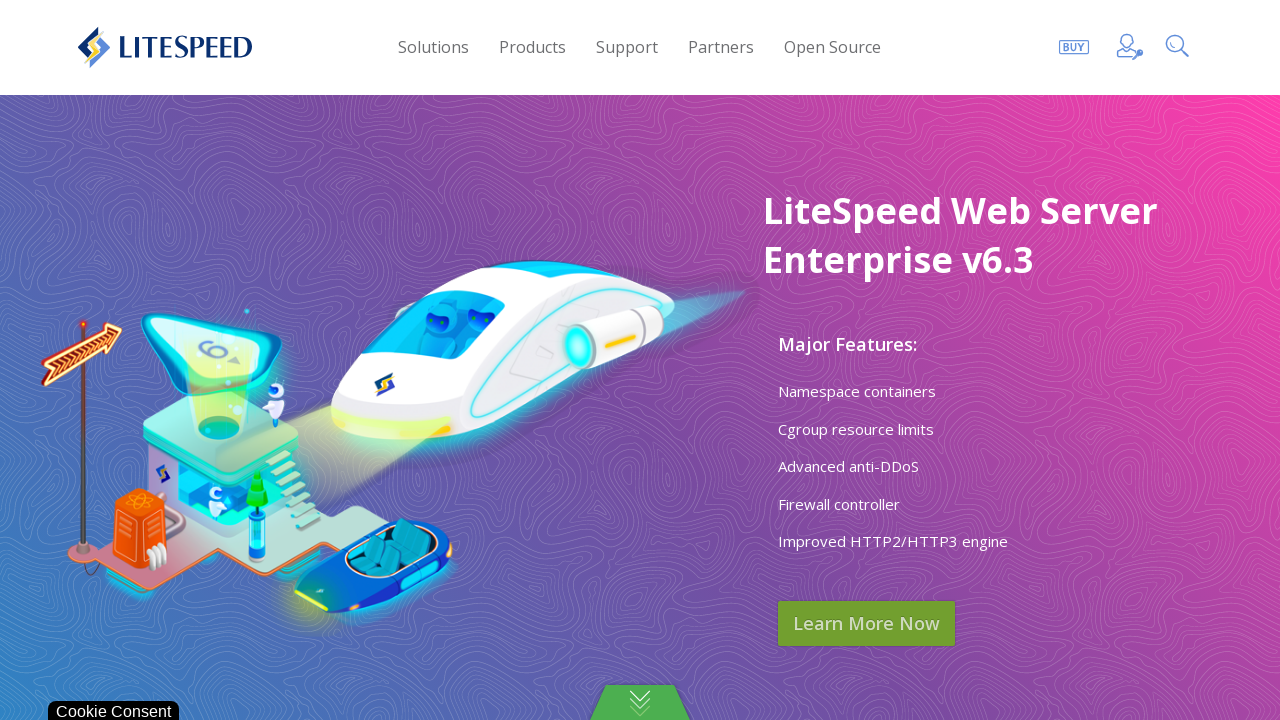

Retrieved loadEventEnd timing metric
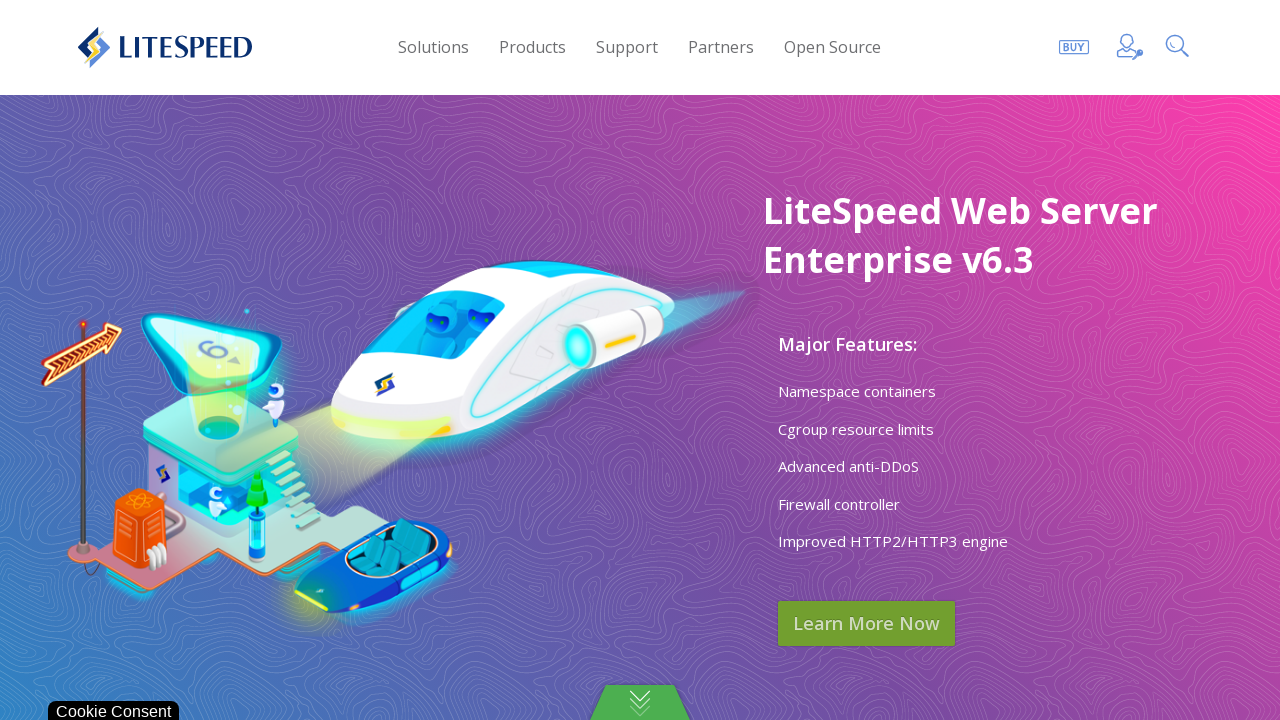

Calculated backend performance: 38ms
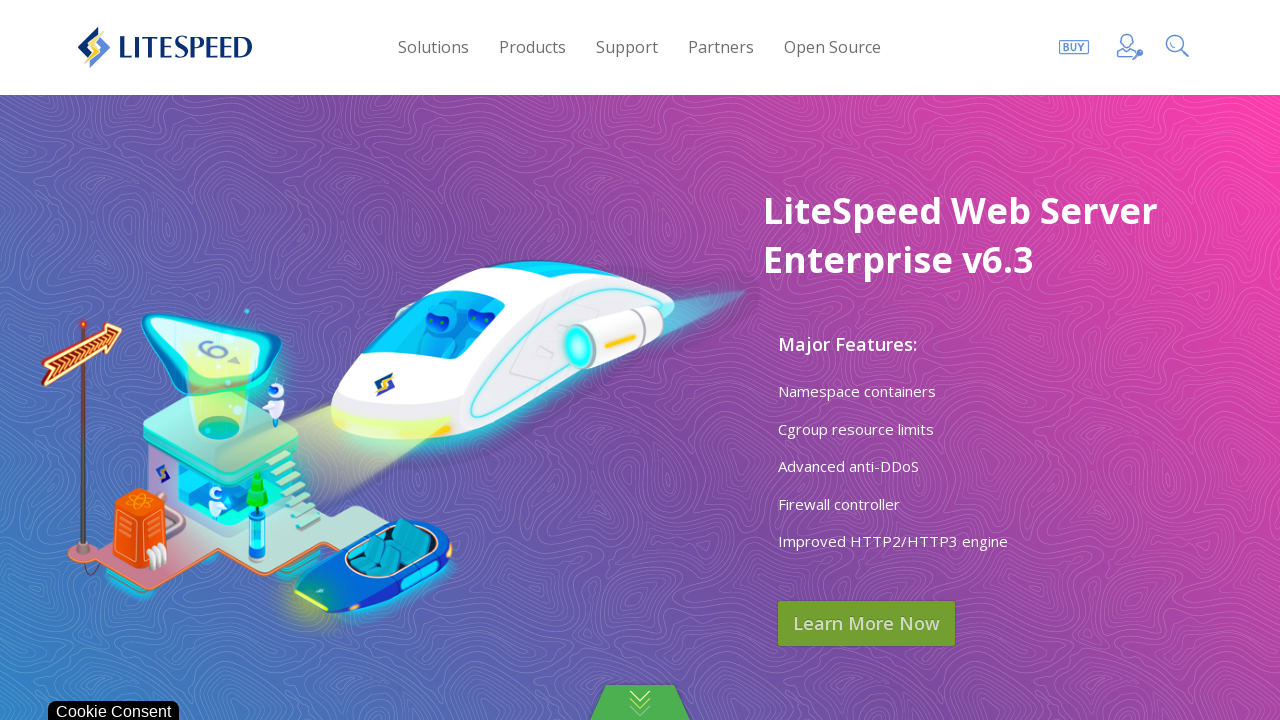

Calculated frontend performance: 1607ms
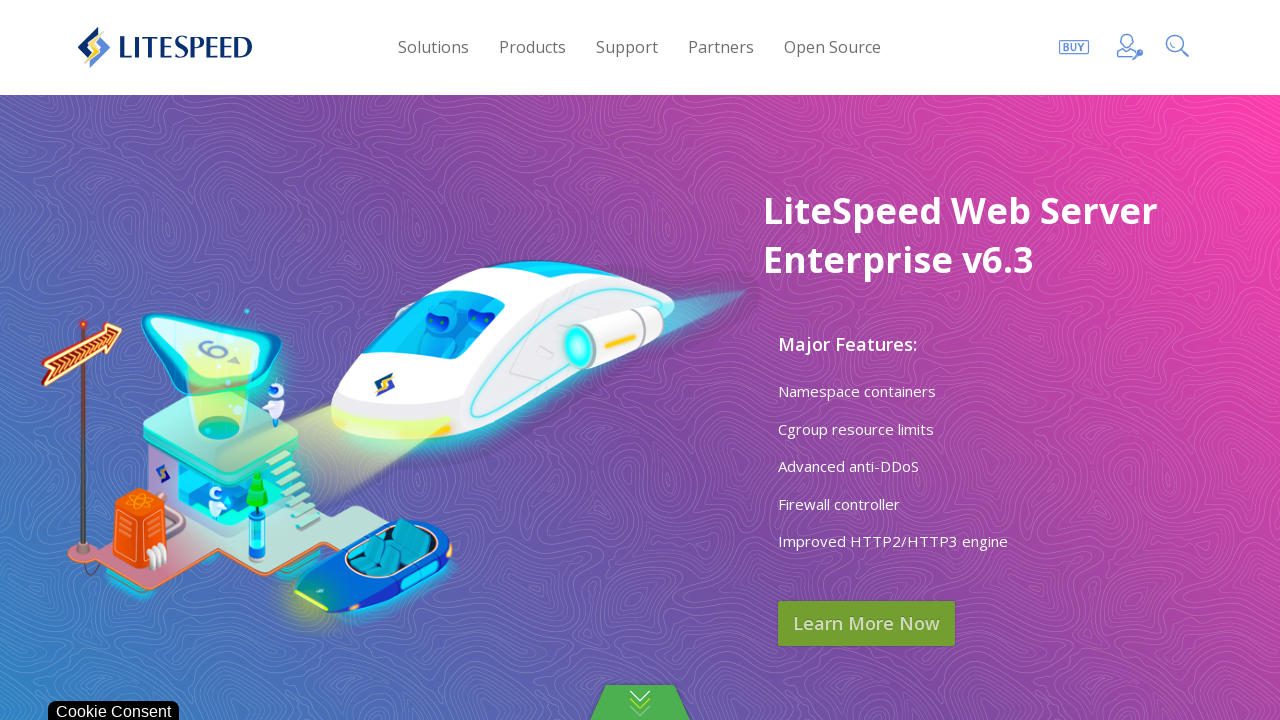

Calculated total load performance: 1661ms
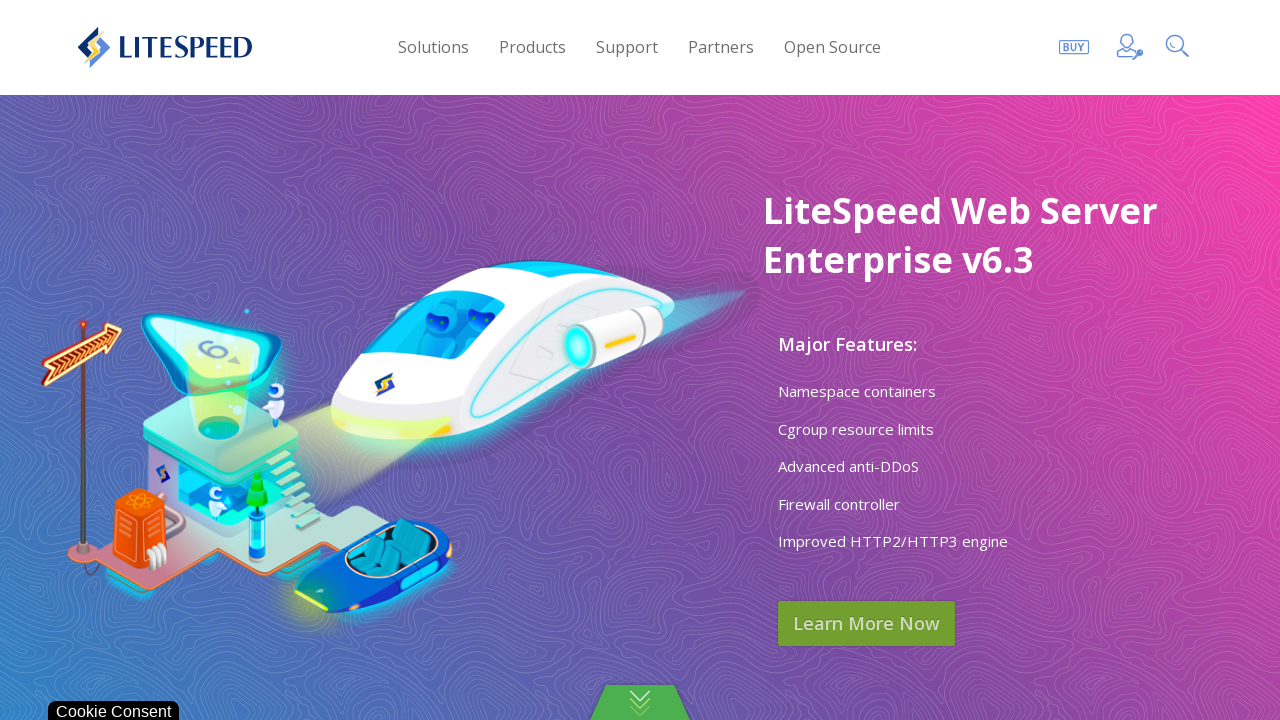

Retrieved page title: LiteSpeed | Internet. Accelerated. - LiteSpeed Technologies
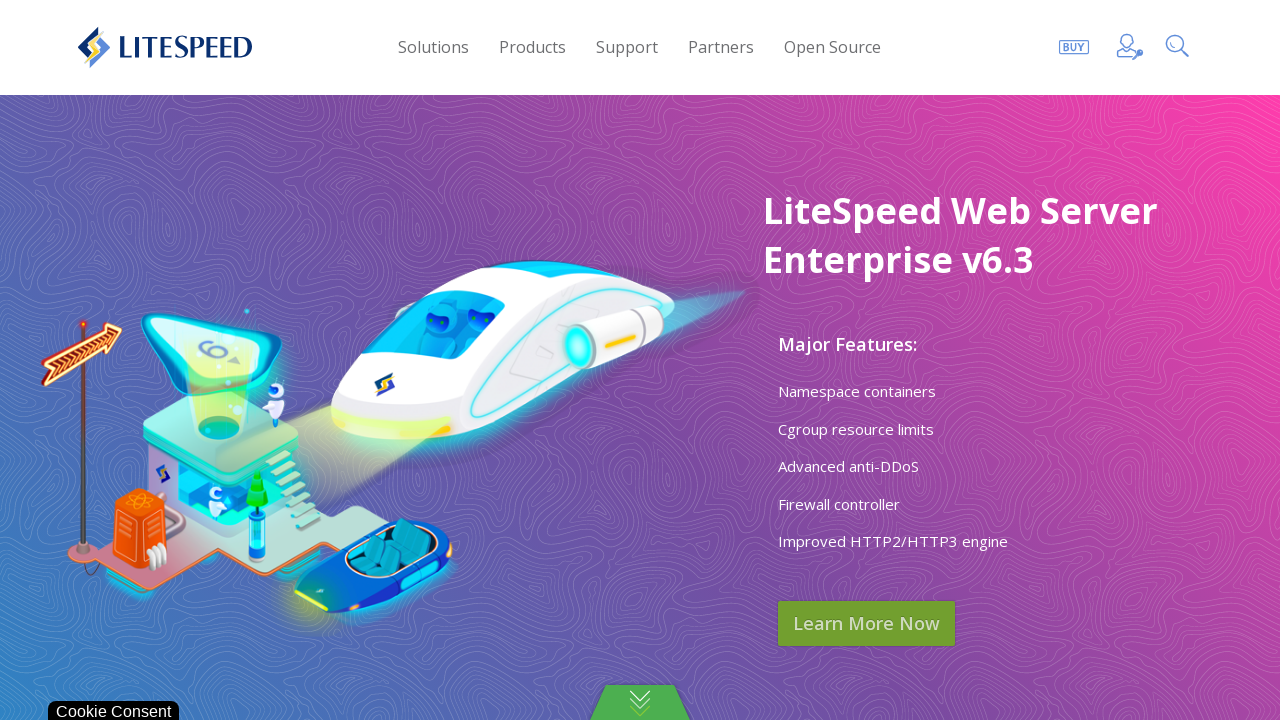

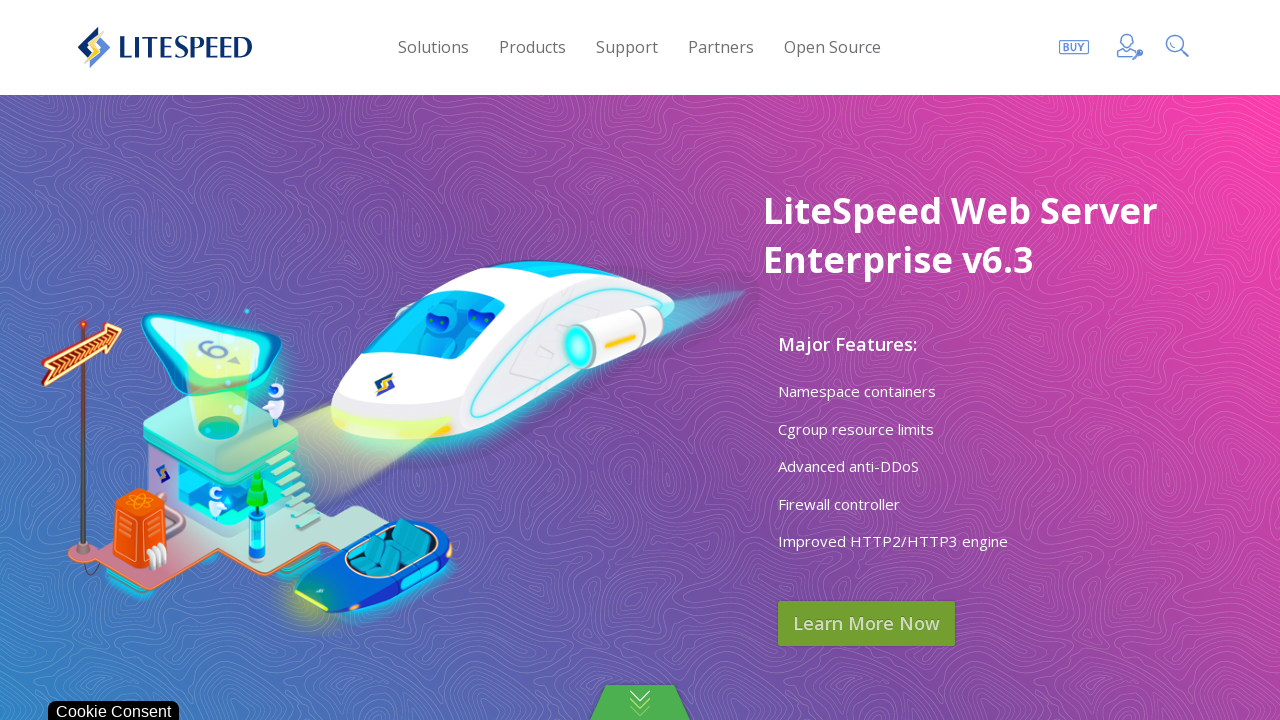